Tests the menu toggle button and verifies clicking on the Home menu option navigates back to the homepage

Starting URL: https://katalon-demo-cura.herokuapp.com/

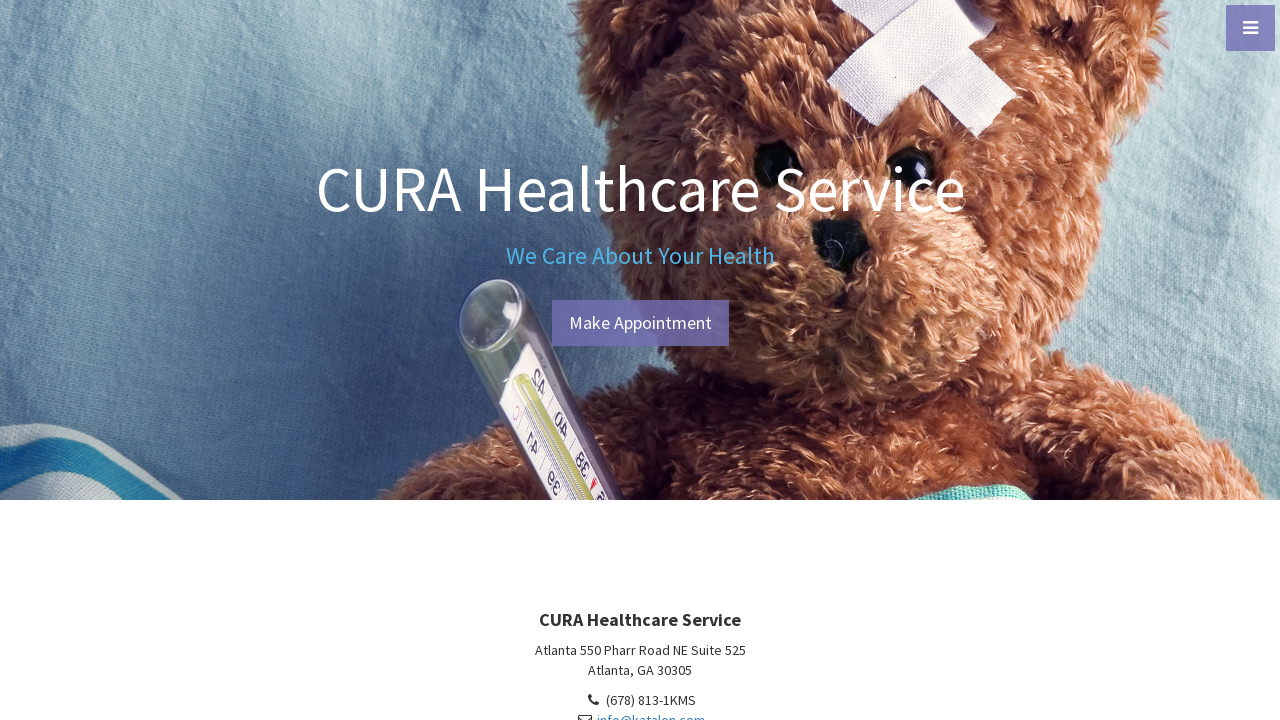

Clicked menu toggle button to open sidebar at (1250, 28) on #menu-toggle
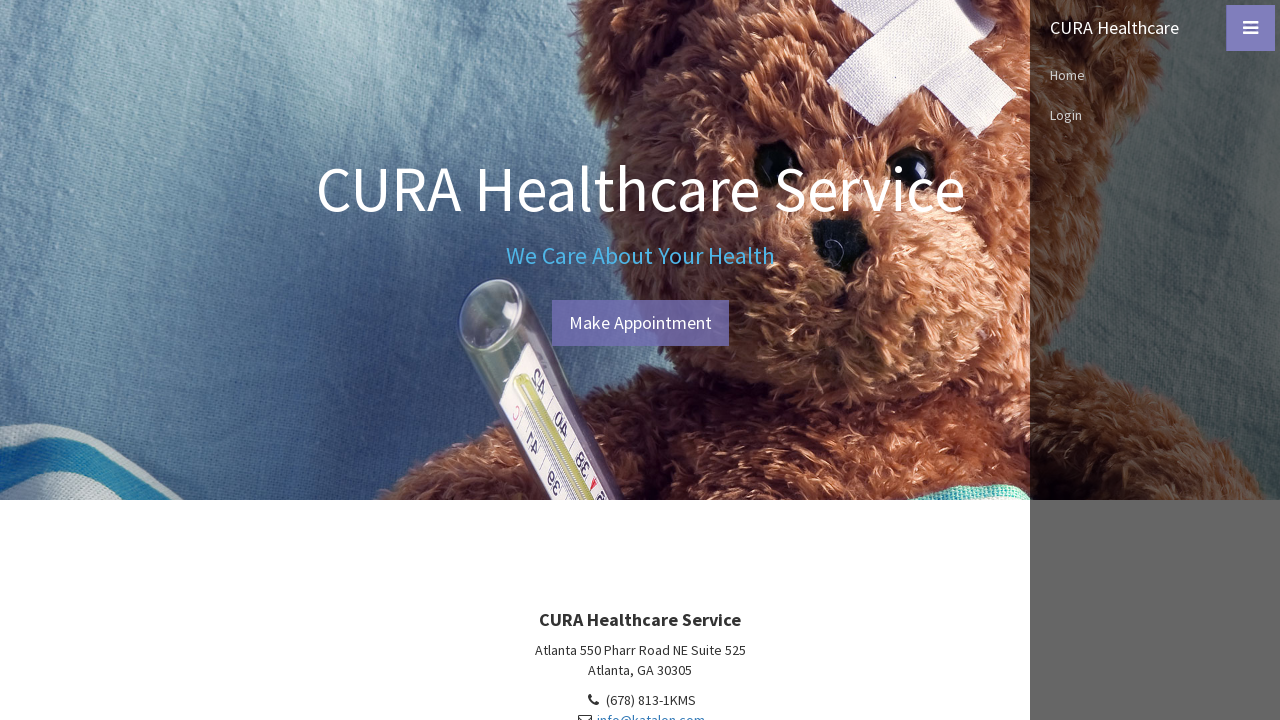

Clicked Home option in sidebar menu at (1155, 75) on #sidebar-wrapper > ul > li:nth-child(3) > a
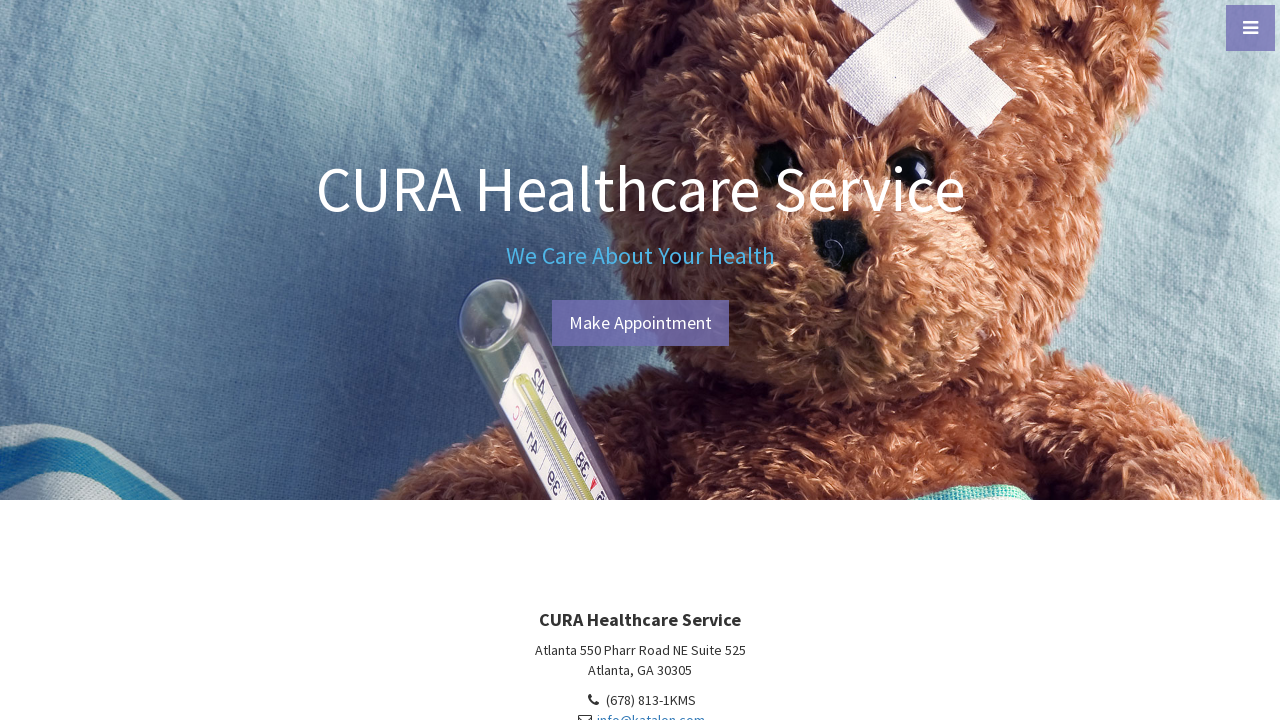

Verified navigation back to homepage URL
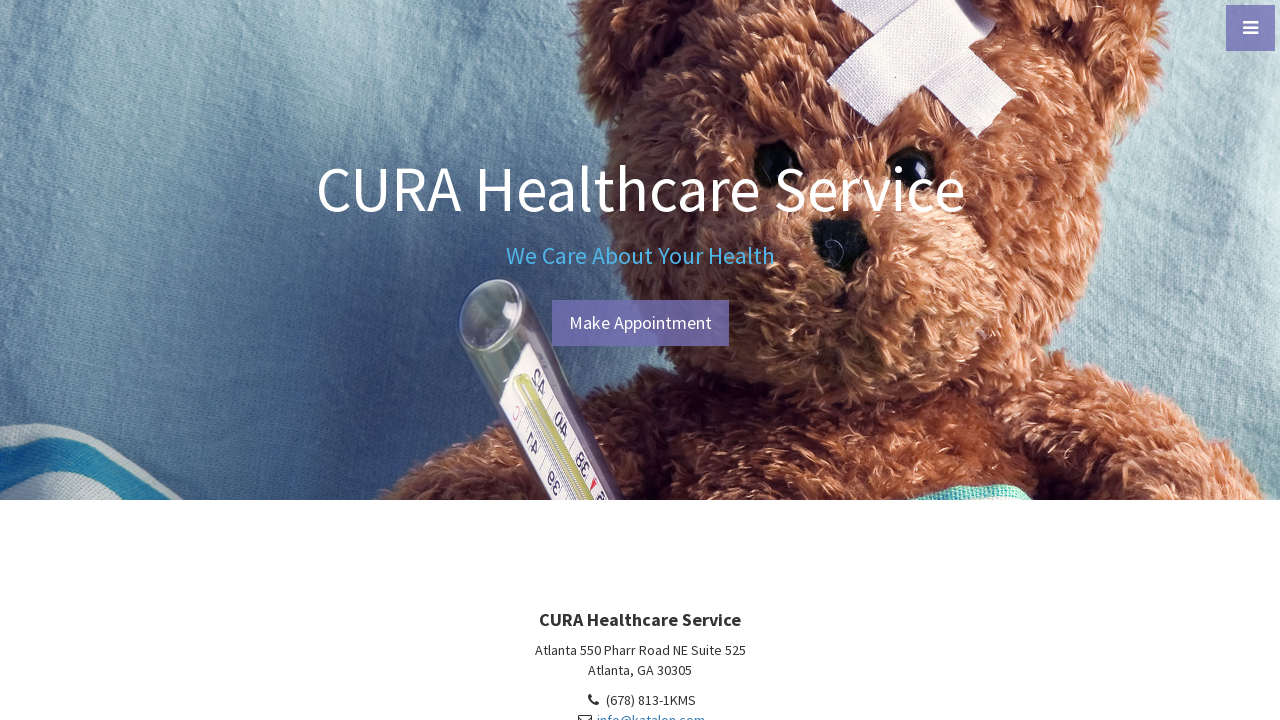

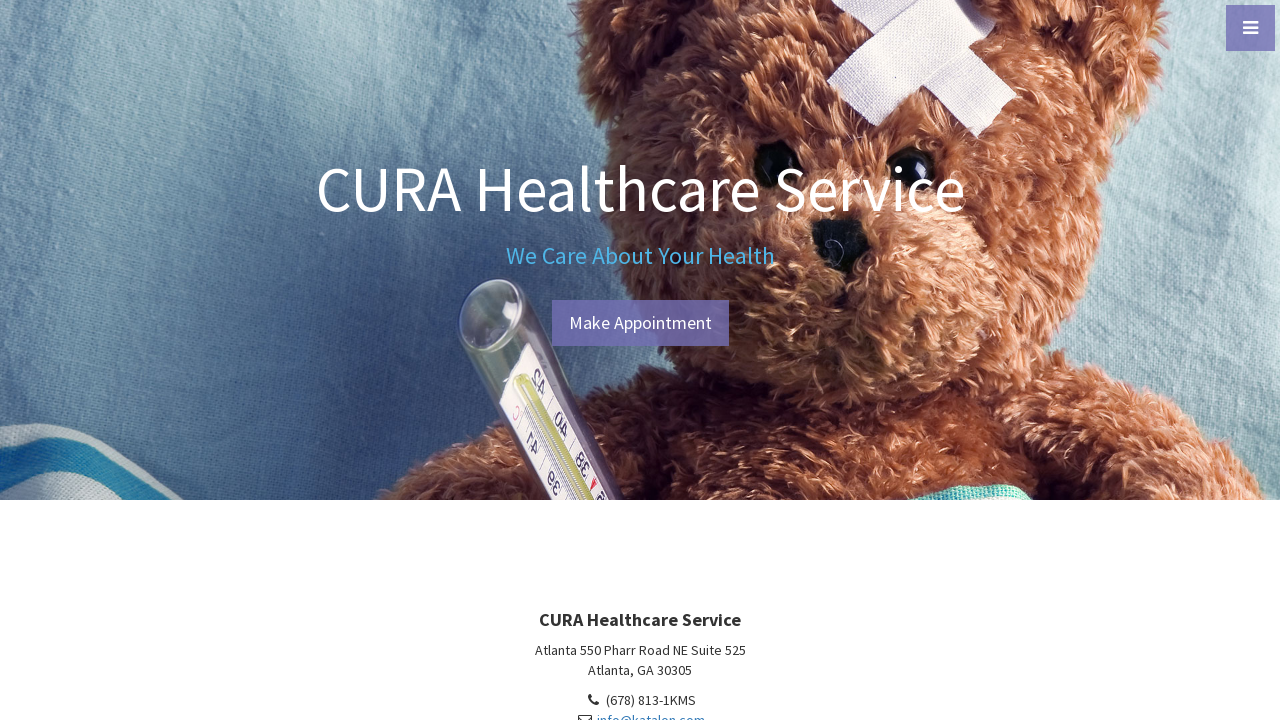